Tests jQuery UI datepicker functionality by opening the date picker, navigating to a target month, and selecting a specific day

Starting URL: https://jqueryui.com/datepicker/

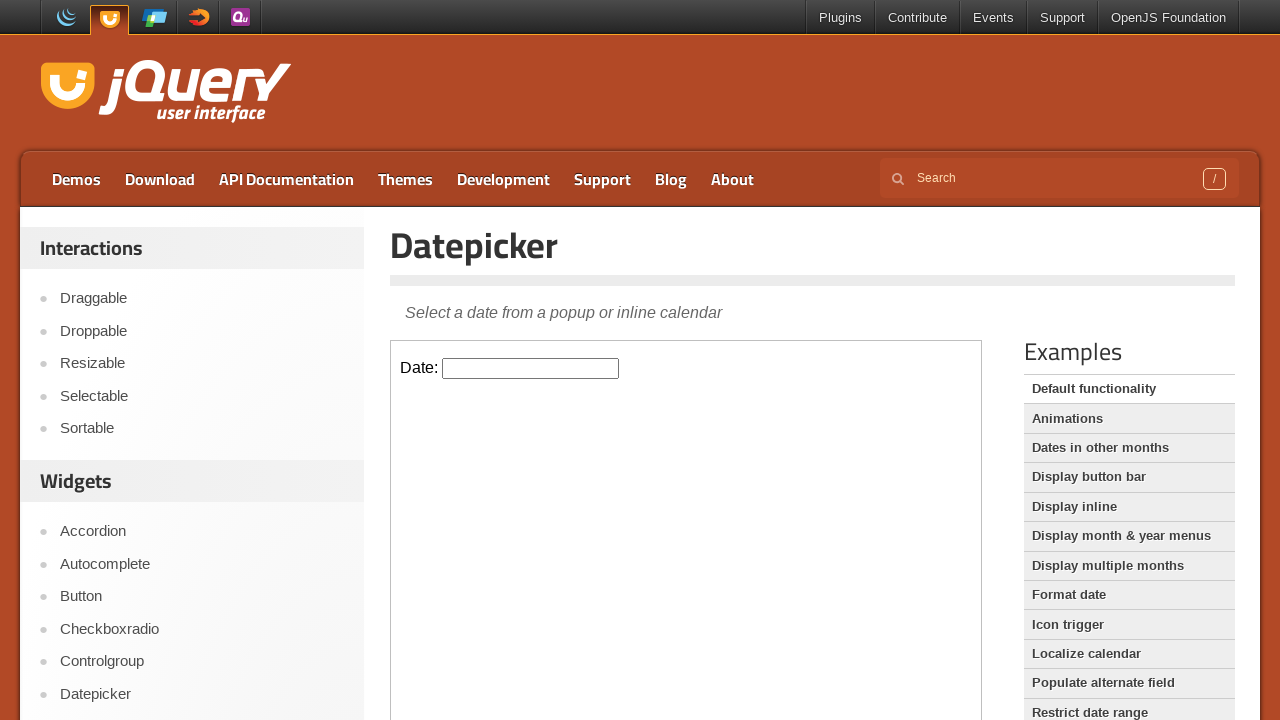

Located the demo iframe containing the datepicker
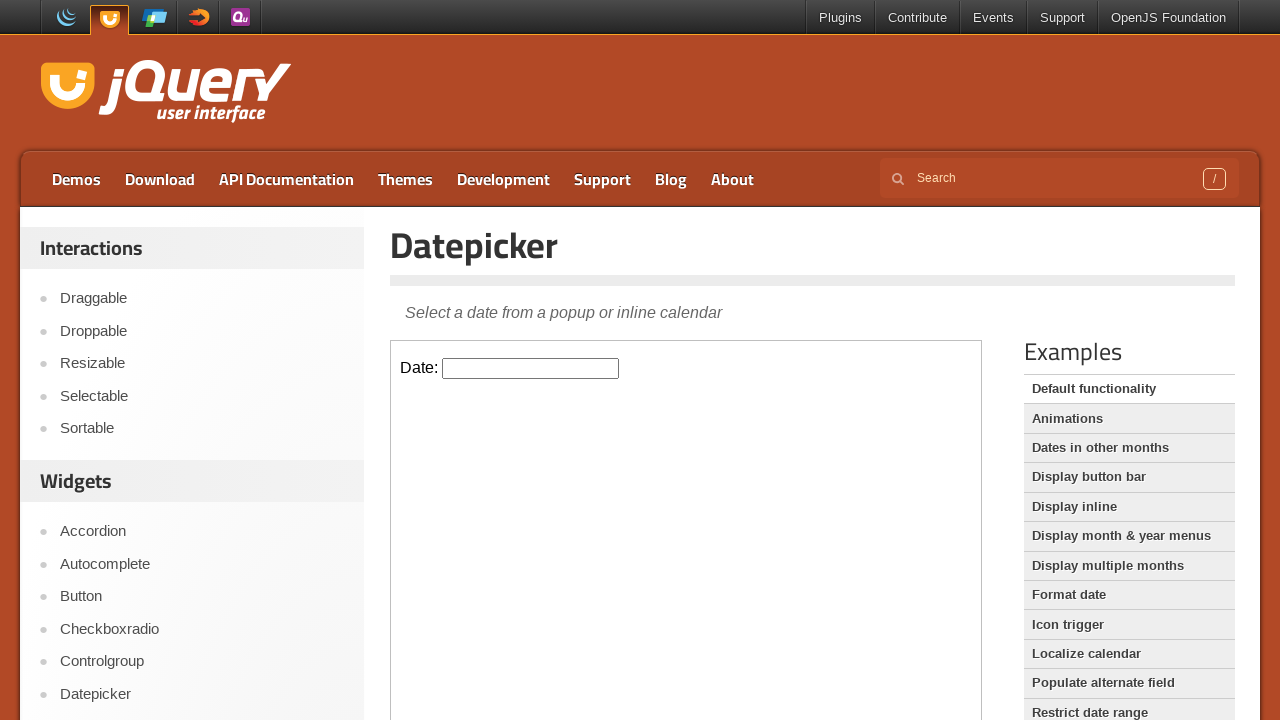

Clicked on the datepicker input field to open the date picker at (531, 368) on iframe.demo-frame >> internal:control=enter-frame >> input[id^='datepicker']
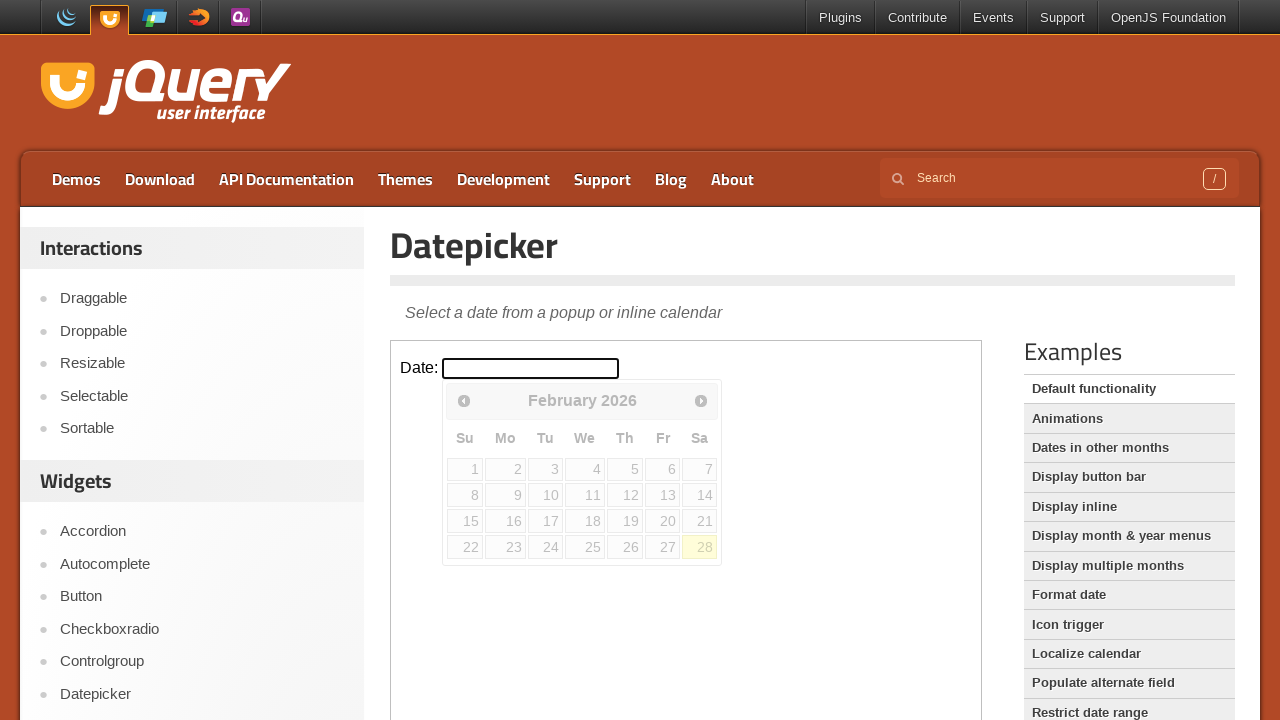

Clicked the next month button to navigate forward one month at (701, 400) on iframe.demo-frame >> internal:control=enter-frame >> a.ui-datepicker-next
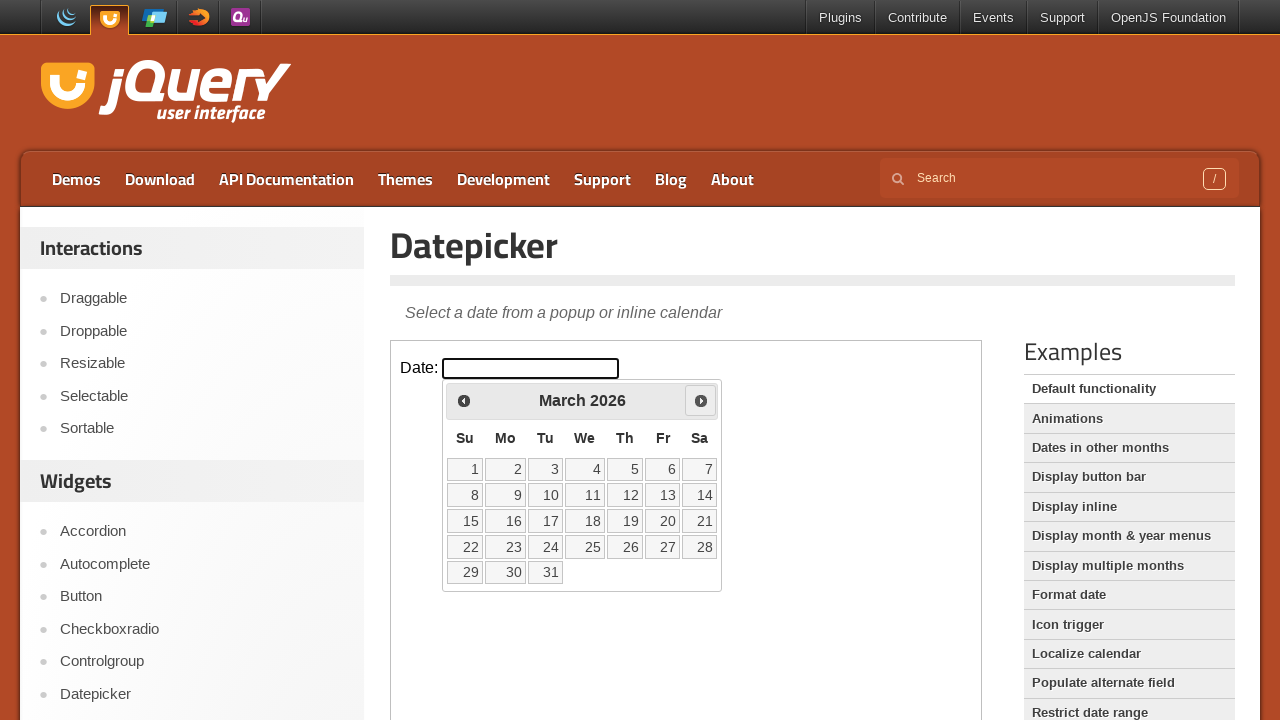

Clicked the next month button again to navigate forward to the target month at (701, 400) on iframe.demo-frame >> internal:control=enter-frame >> a.ui-datepicker-next
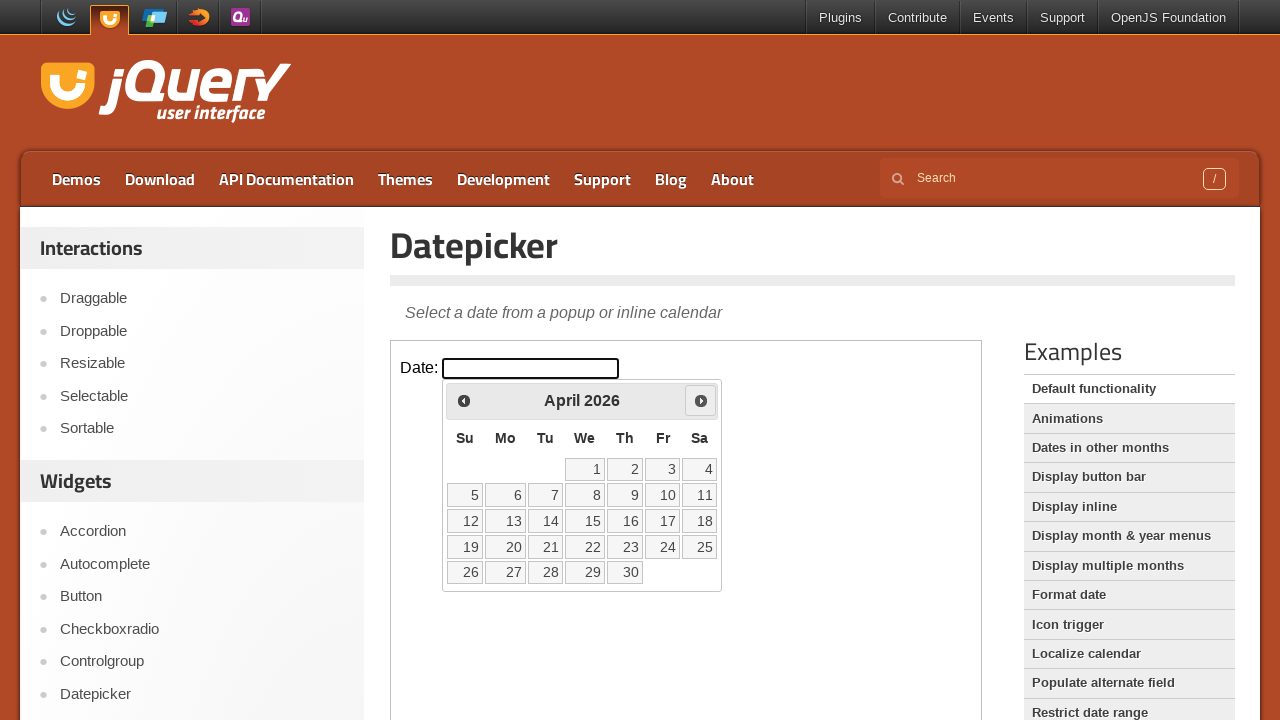

Selected day 14 from the calendar at (545, 521) on iframe.demo-frame >> internal:control=enter-frame >> a >> internal:has-text="14"
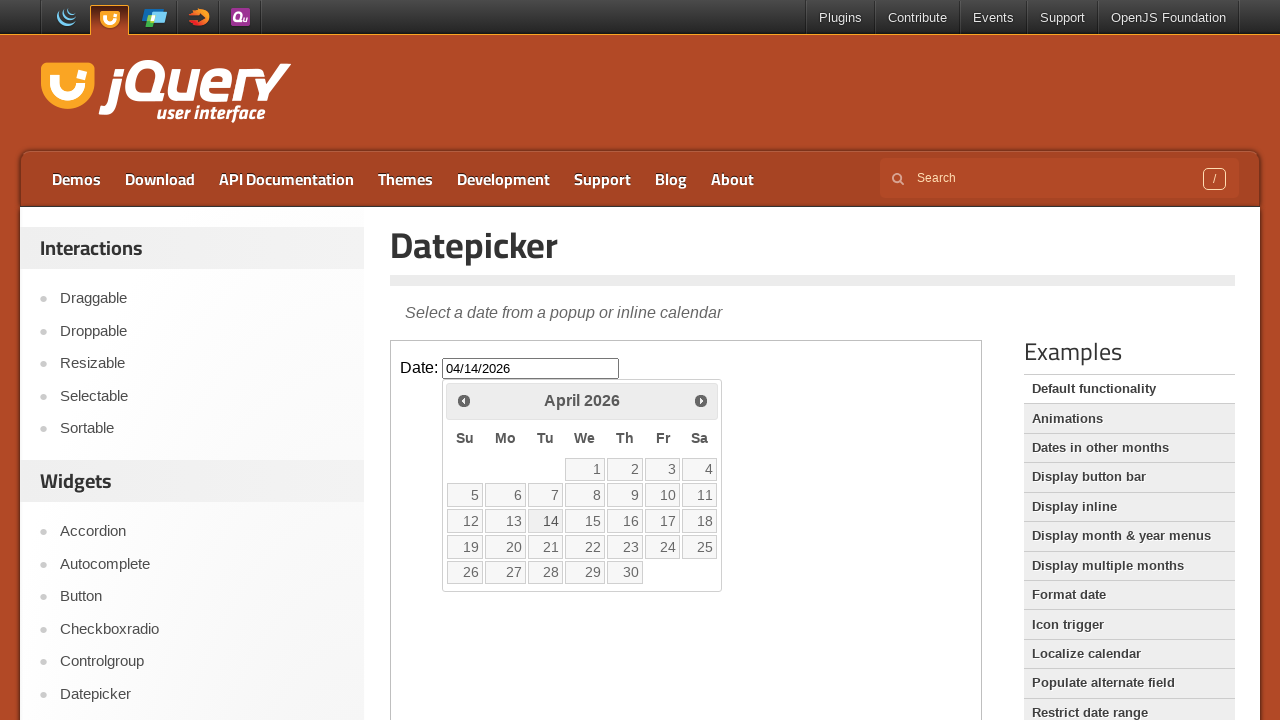

Verified the datepicker input field is visible after date selection
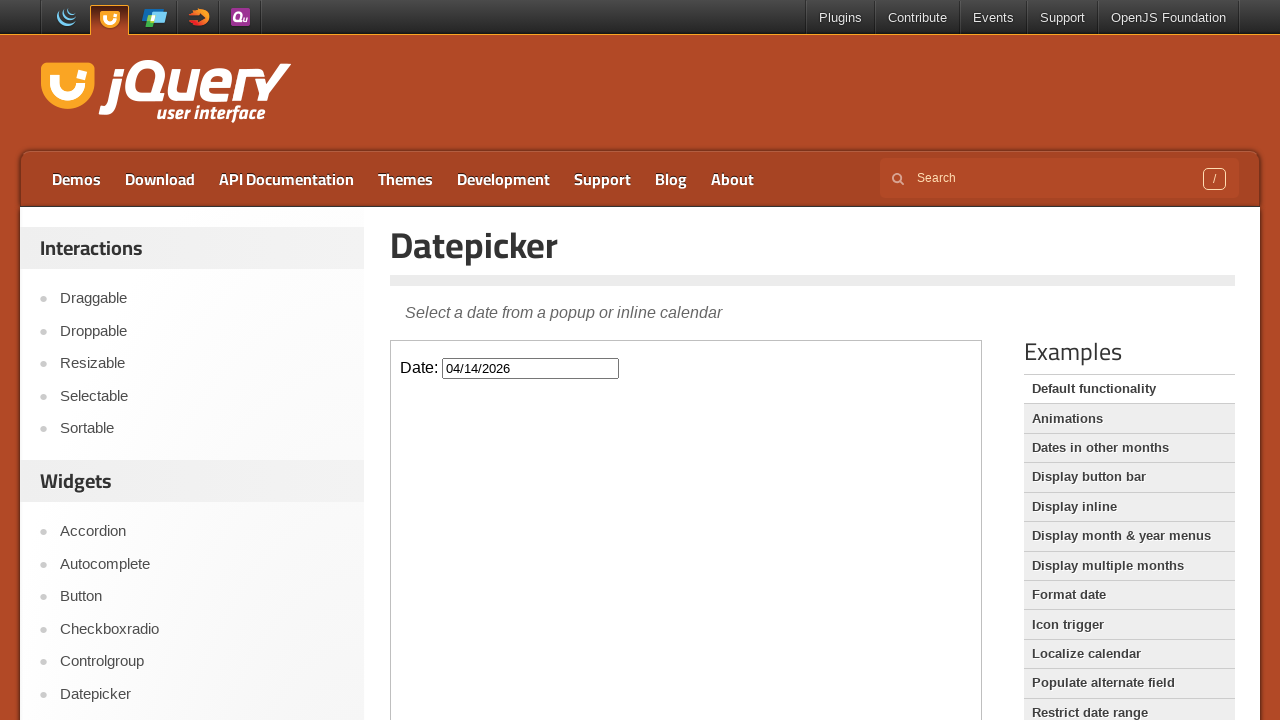

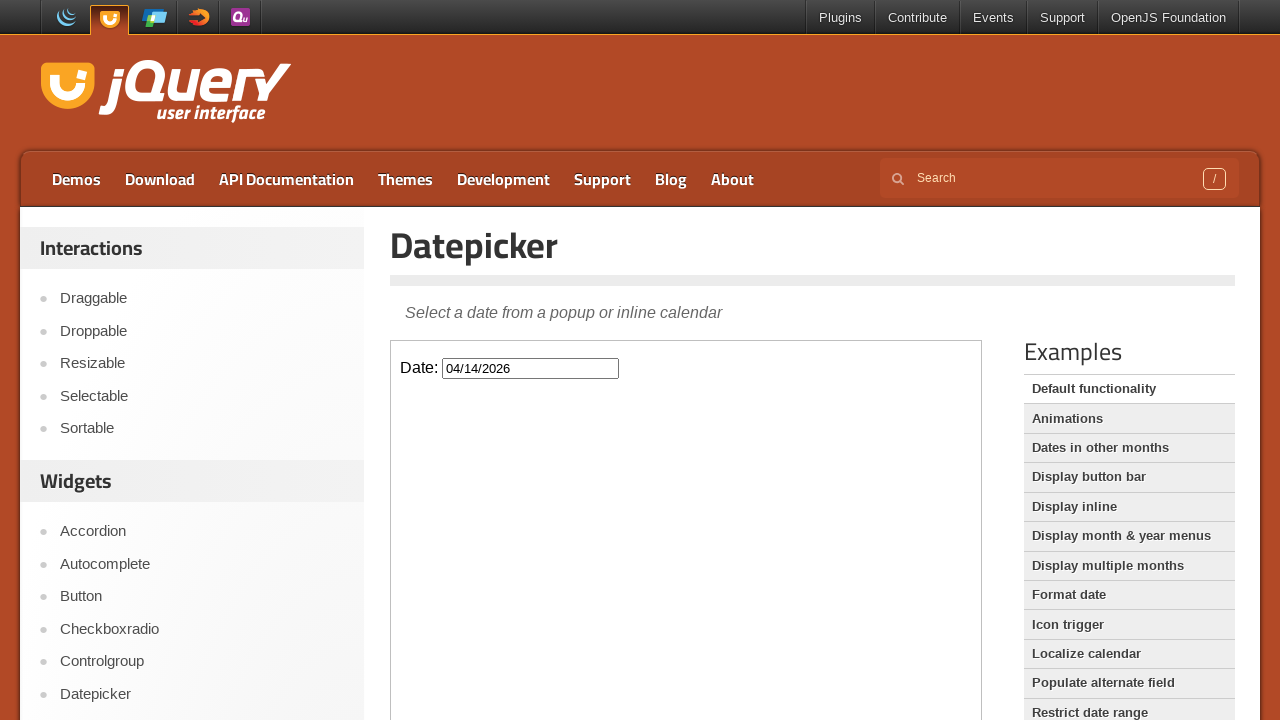